Tests keyboard input events by typing a character and performing Ctrl+A and Ctrl+C keyboard shortcuts to select all and copy

Starting URL: https://v1.training-support.net/selenium/input-events

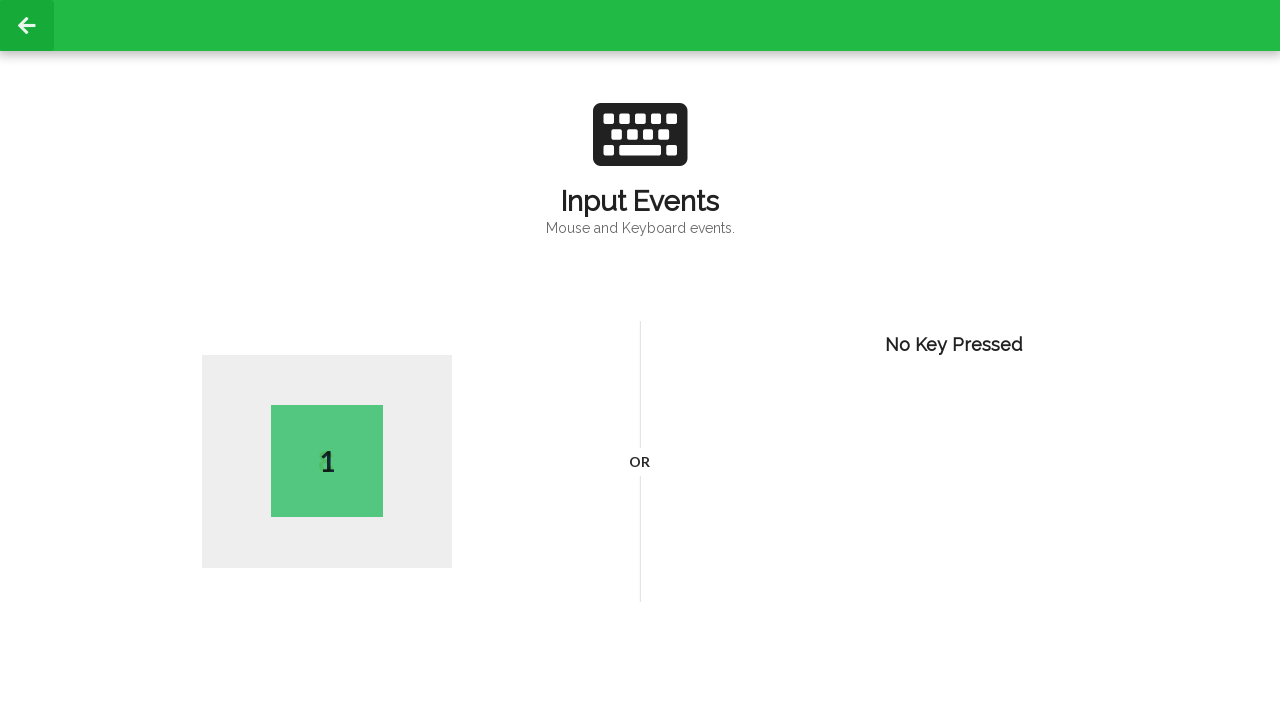

Typed the letter 'A'
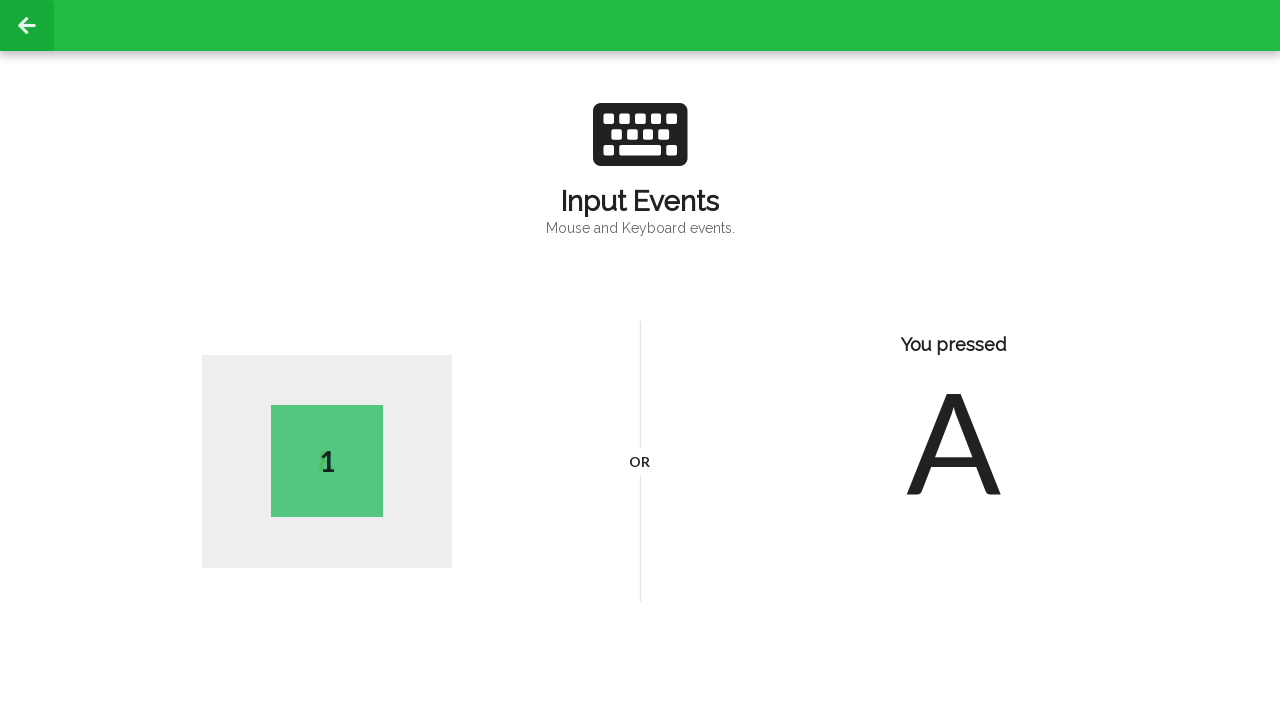

Pressed Ctrl+A to select all text
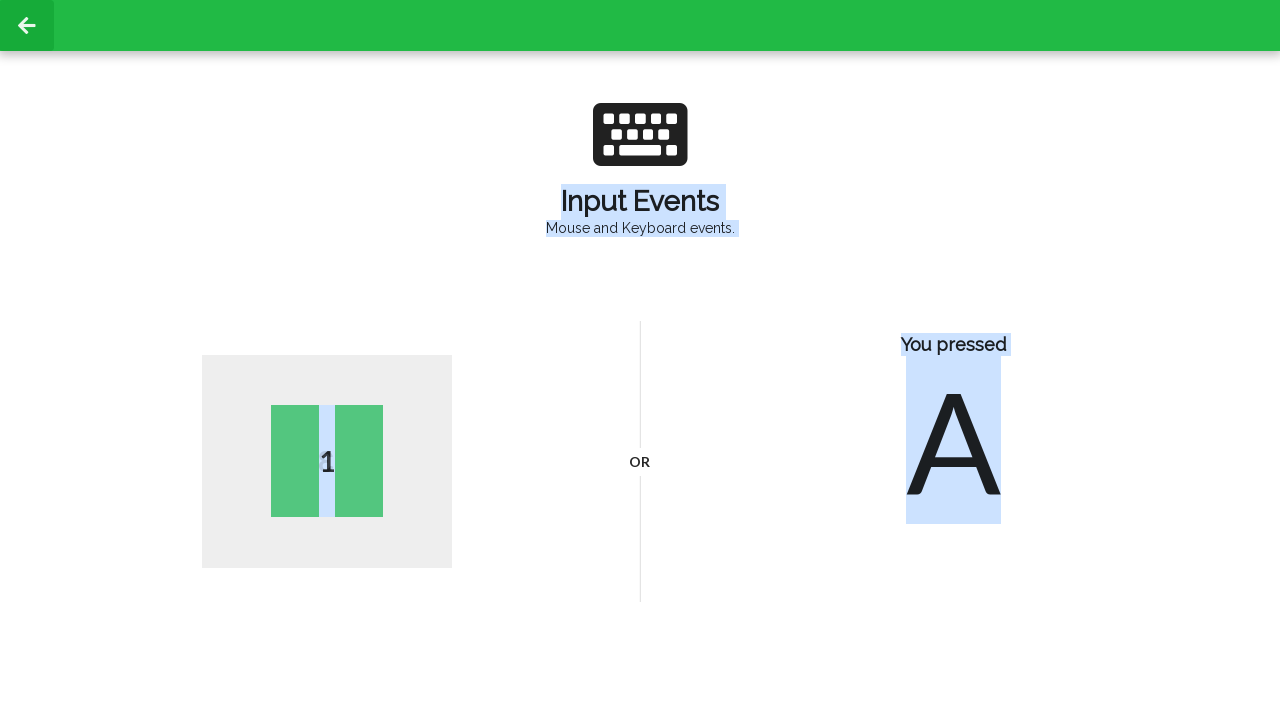

Pressed Ctrl+C to copy selected text
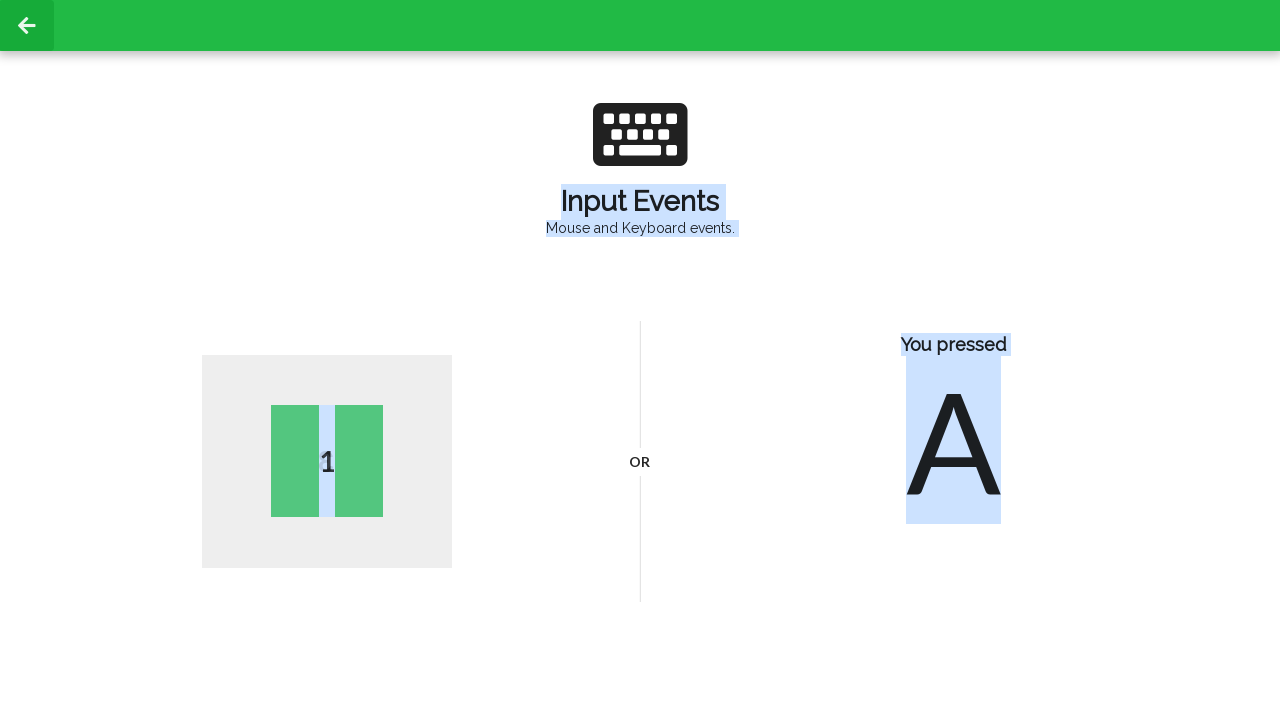

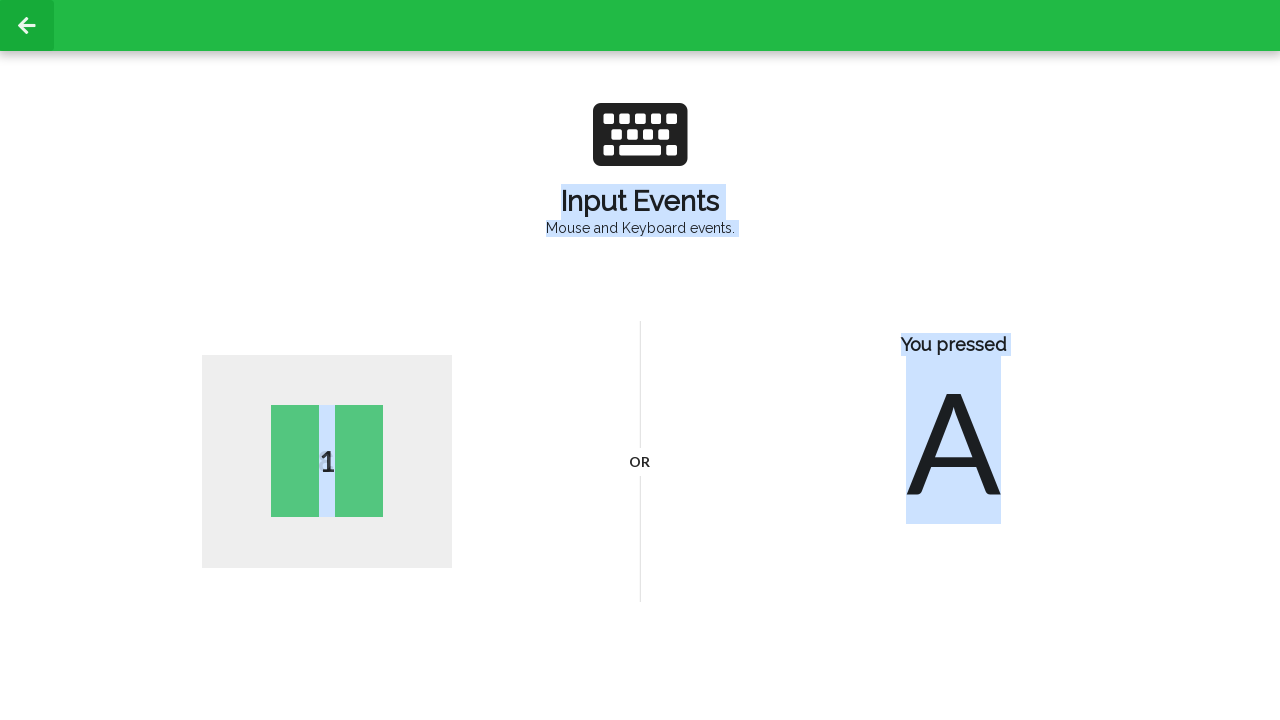